Tests selecting multiple non-consecutive items using Control+click

Starting URL: http://jqueryui.com/resources/demos/selectable/display-grid.html

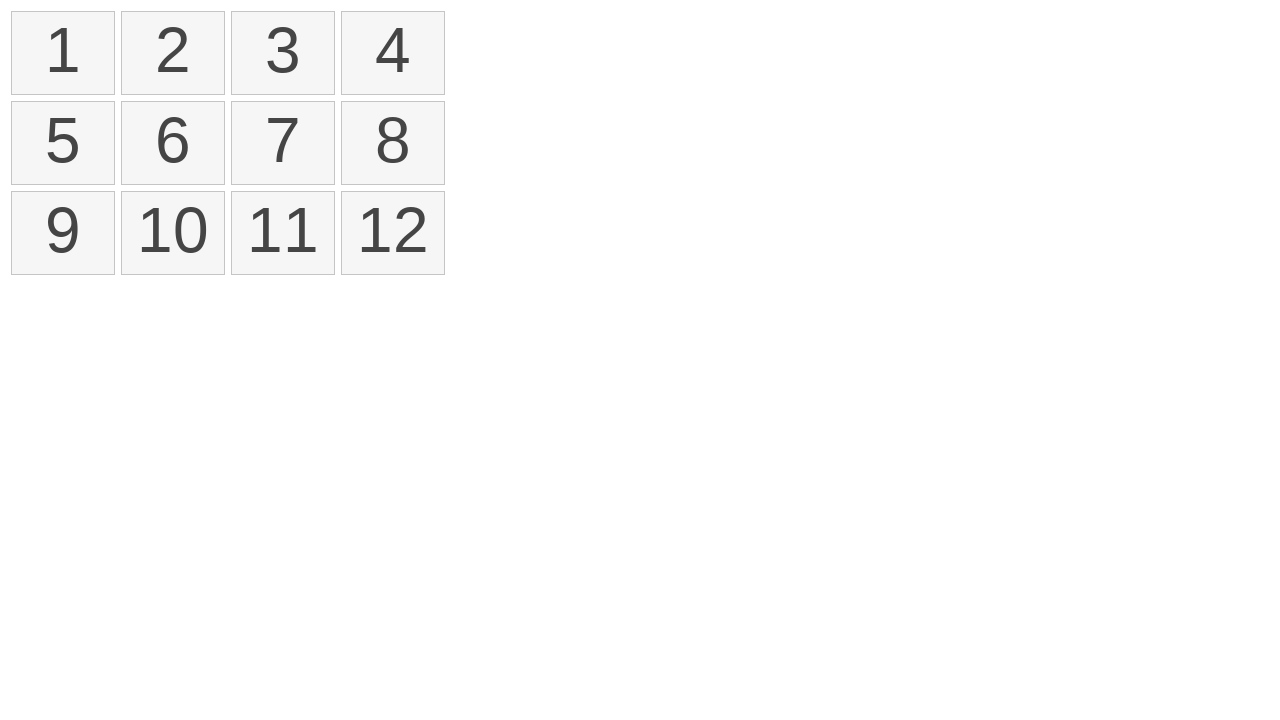

Navigated to jQuery UI selectable demo page
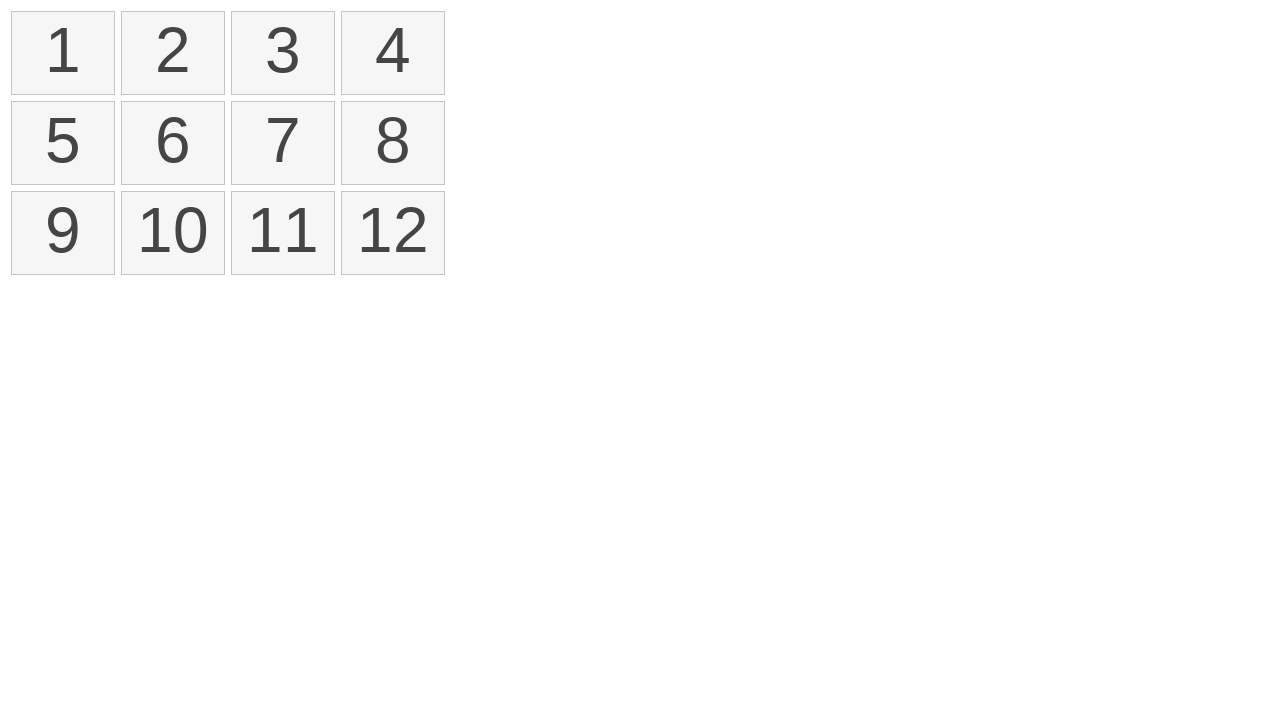

Pressed and held Control key
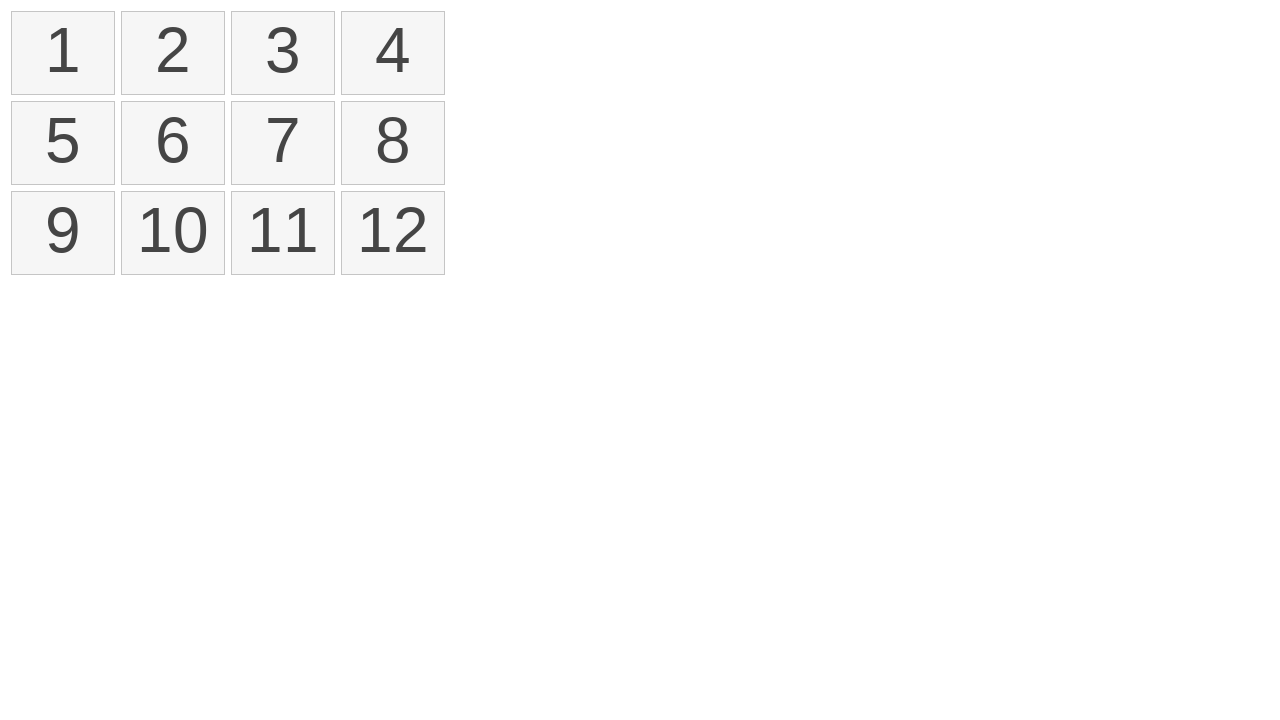

Clicked on selectable item 1 at (63, 53) on xpath=//ol[@id='selectable']/li[1]
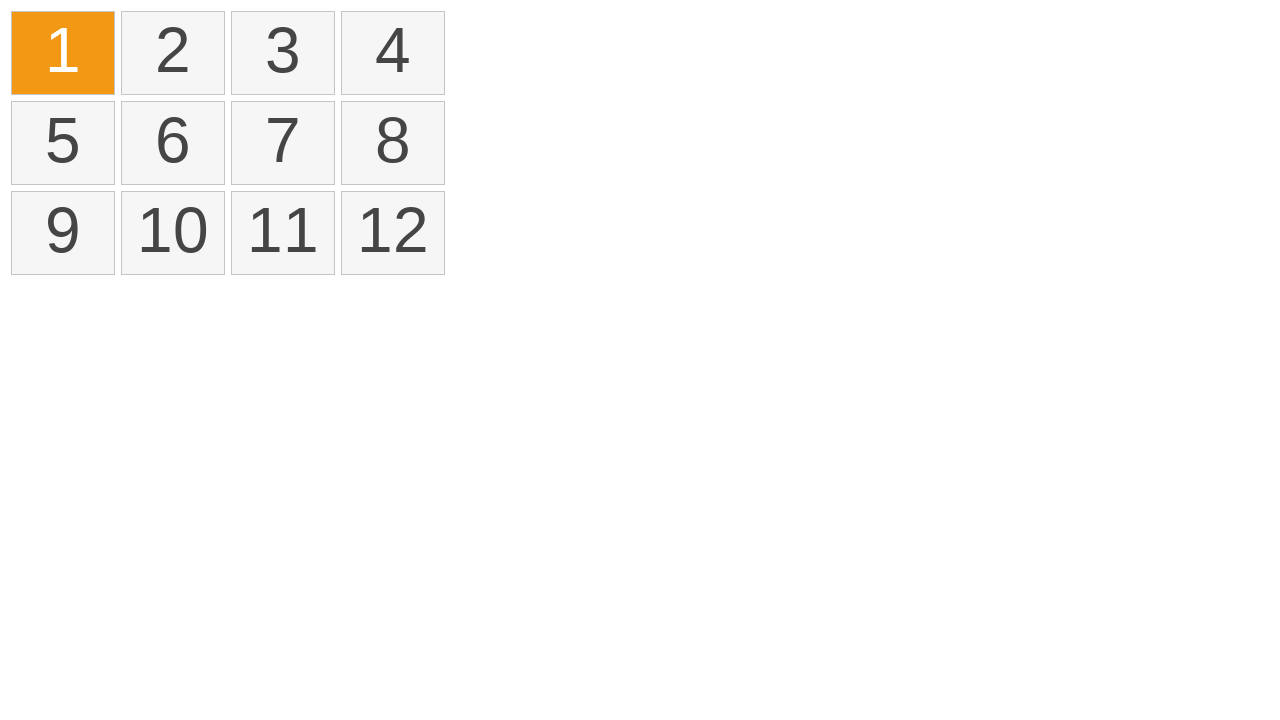

Ctrl+clicked on selectable item 3 at (283, 53) on xpath=//ol[@id='selectable']/li[3]
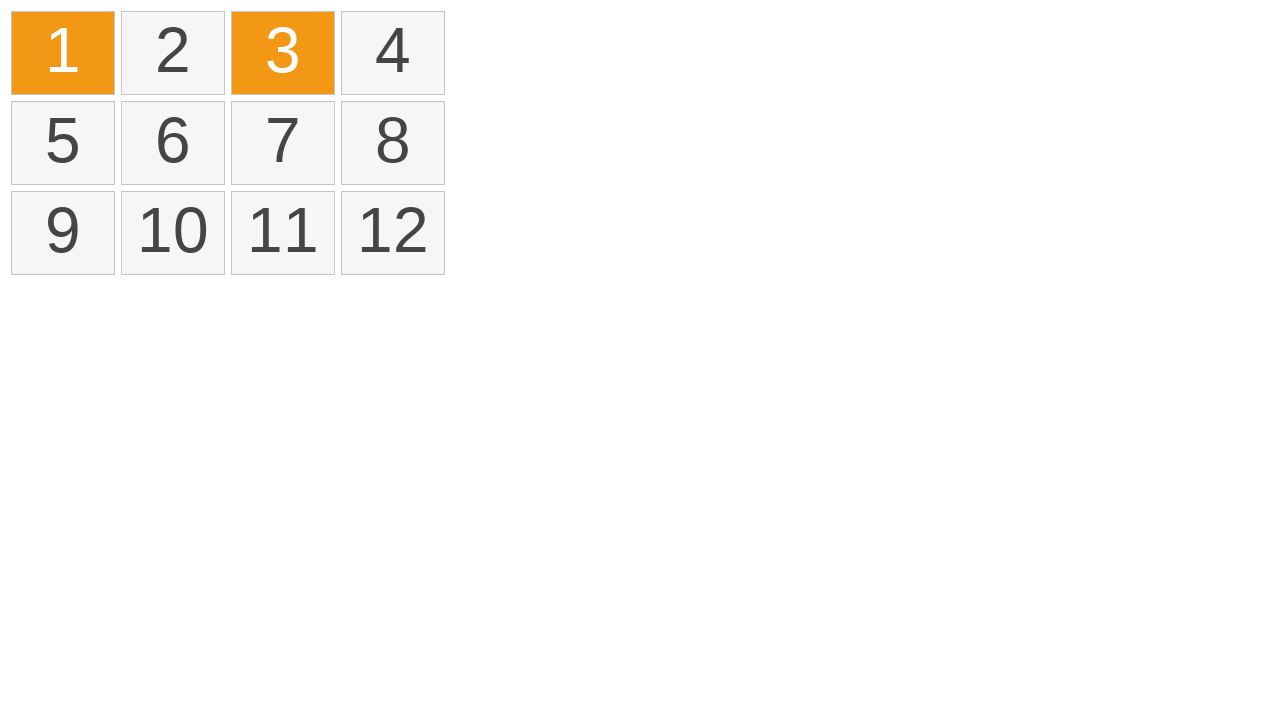

Ctrl+clicked on selectable item 5 at (63, 143) on xpath=//ol[@id='selectable']/li[5]
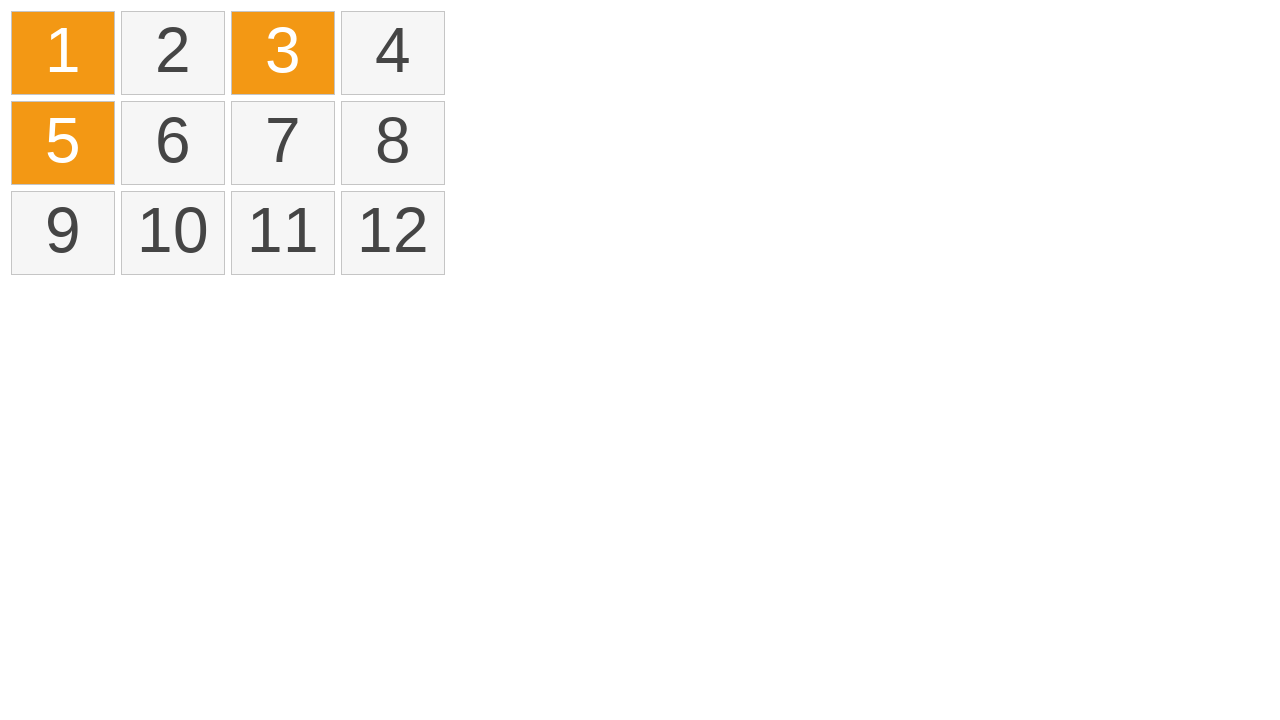

Ctrl+clicked on selectable item 7 at (283, 143) on xpath=//ol[@id='selectable']/li[7]
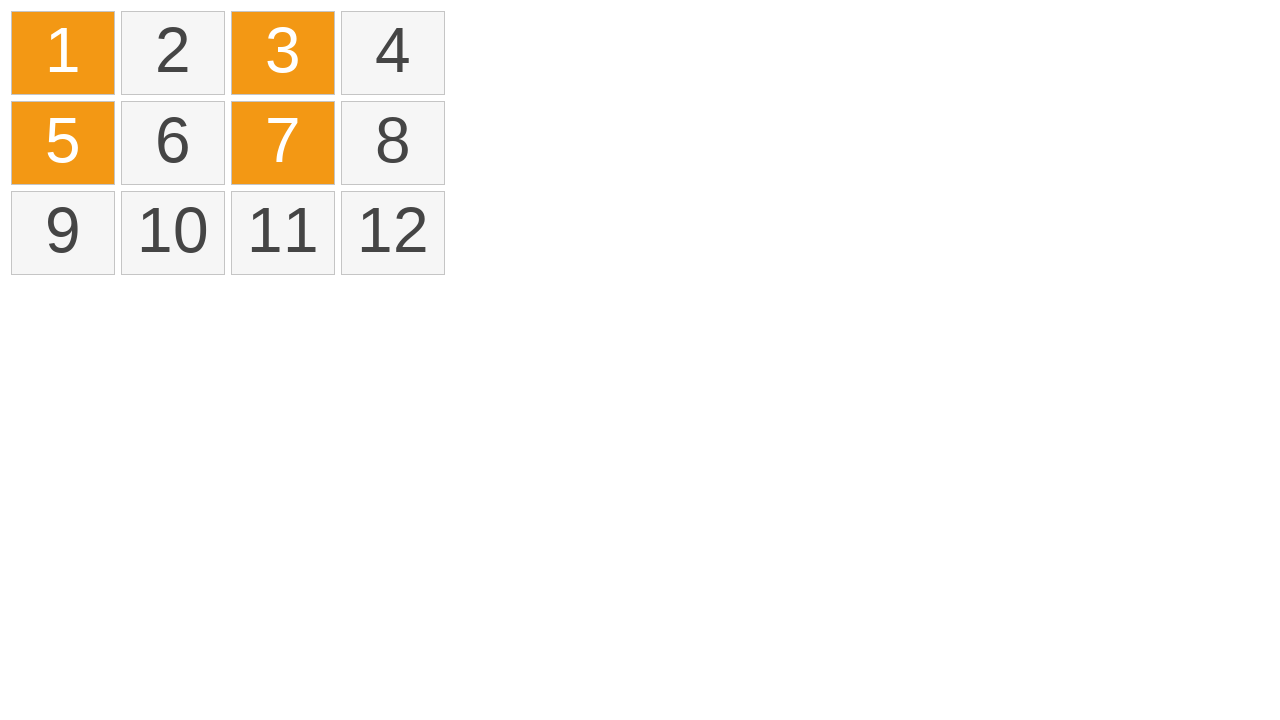

Released Control key
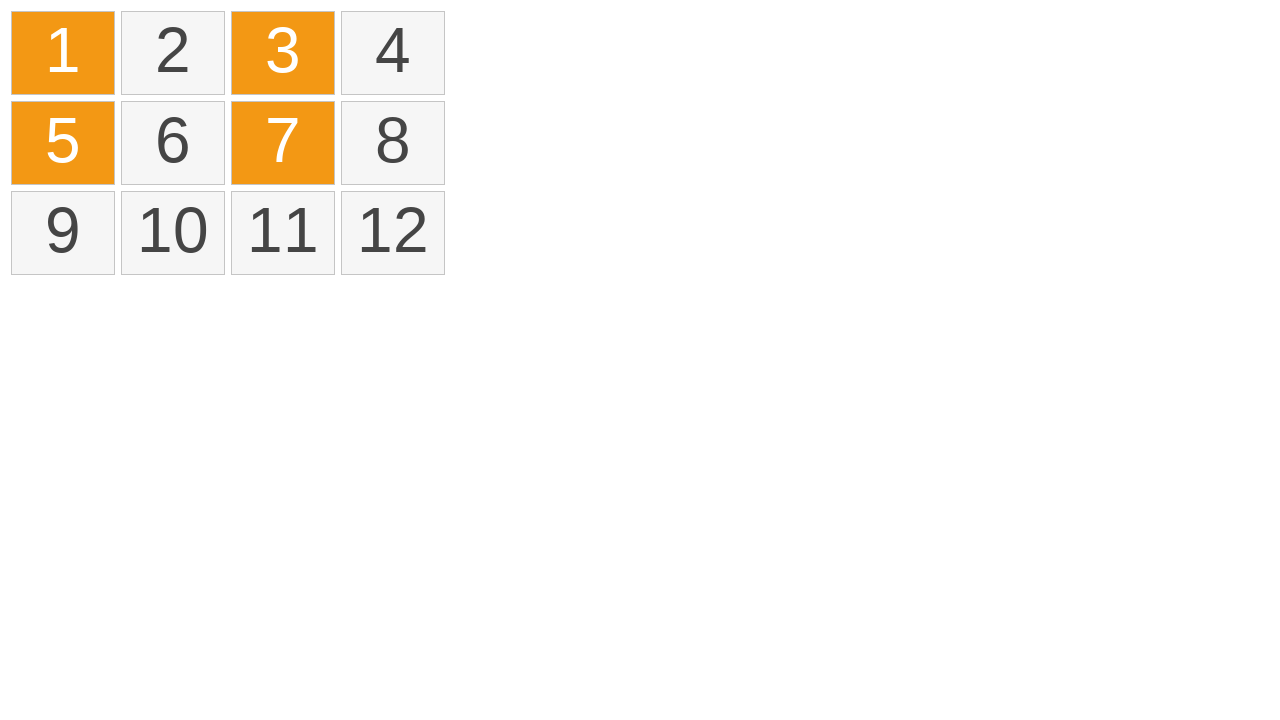

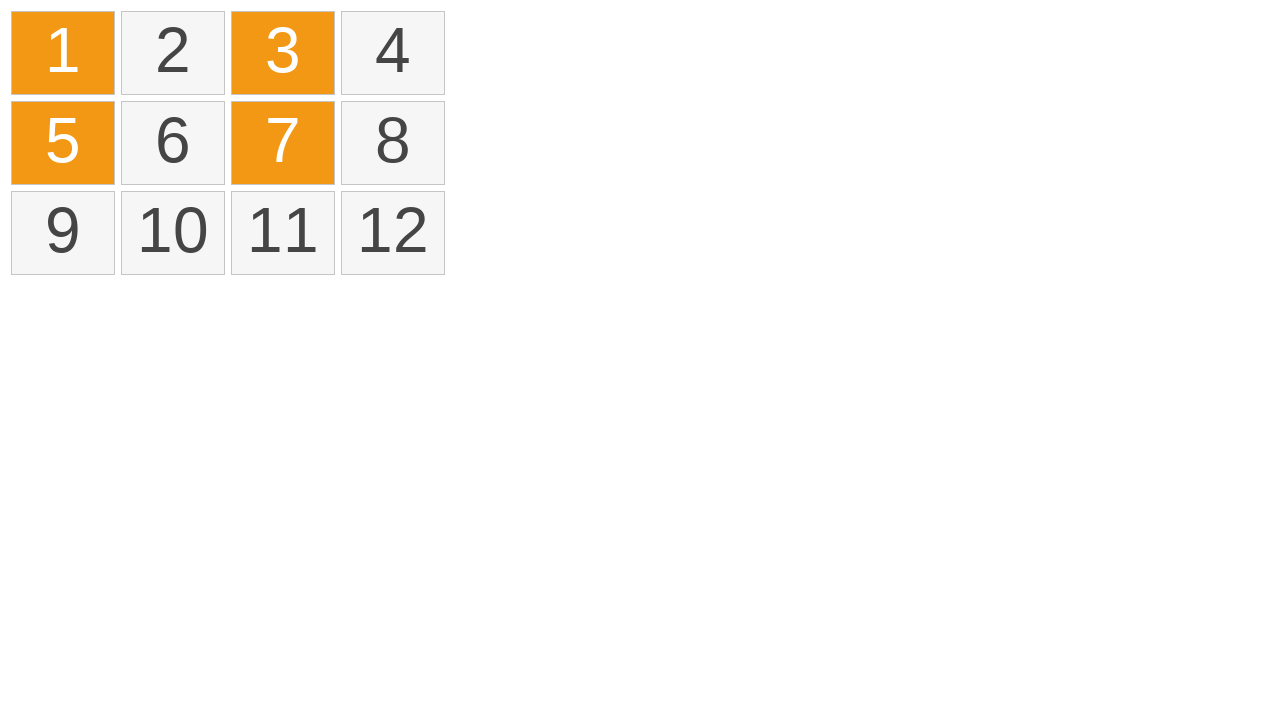